Tests that clicking the Docs button navigates to the documentation page with the sidebar menu

Starting URL: https://playwright.dev/

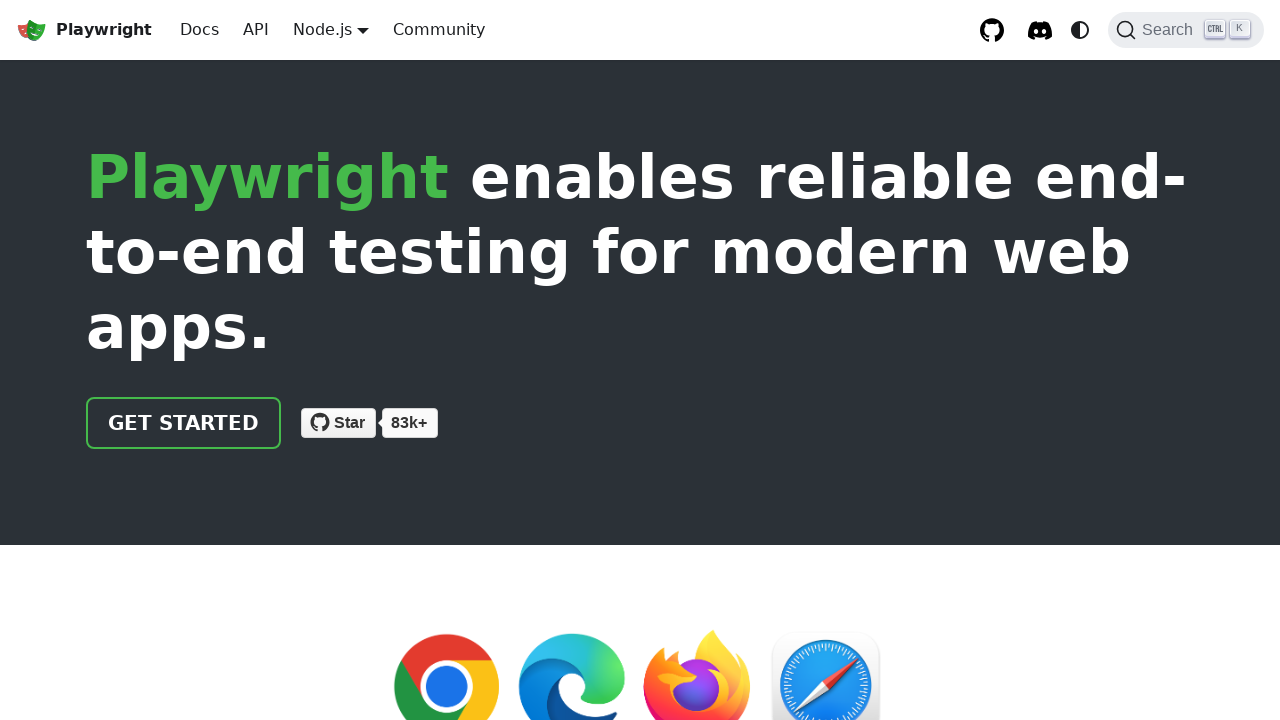

Clicked on Docs button at (200, 30) on internal:text="Docs"i
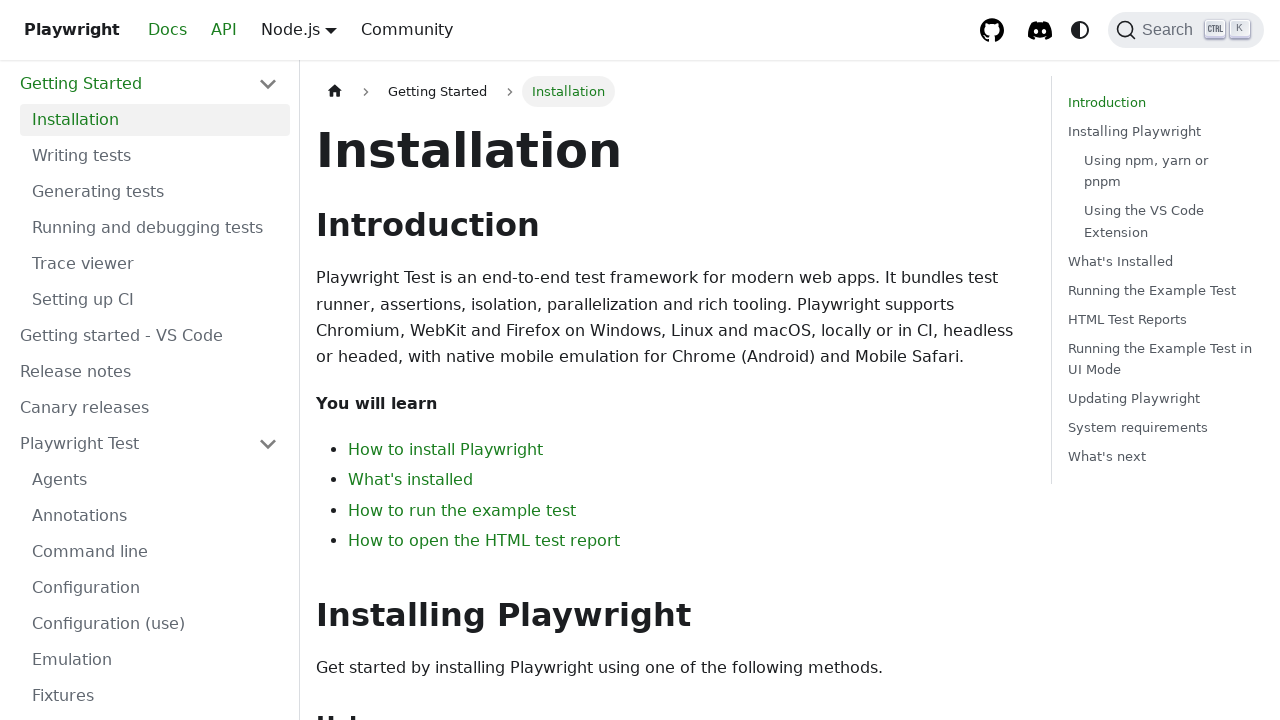

Docs sidebar menu loaded successfully
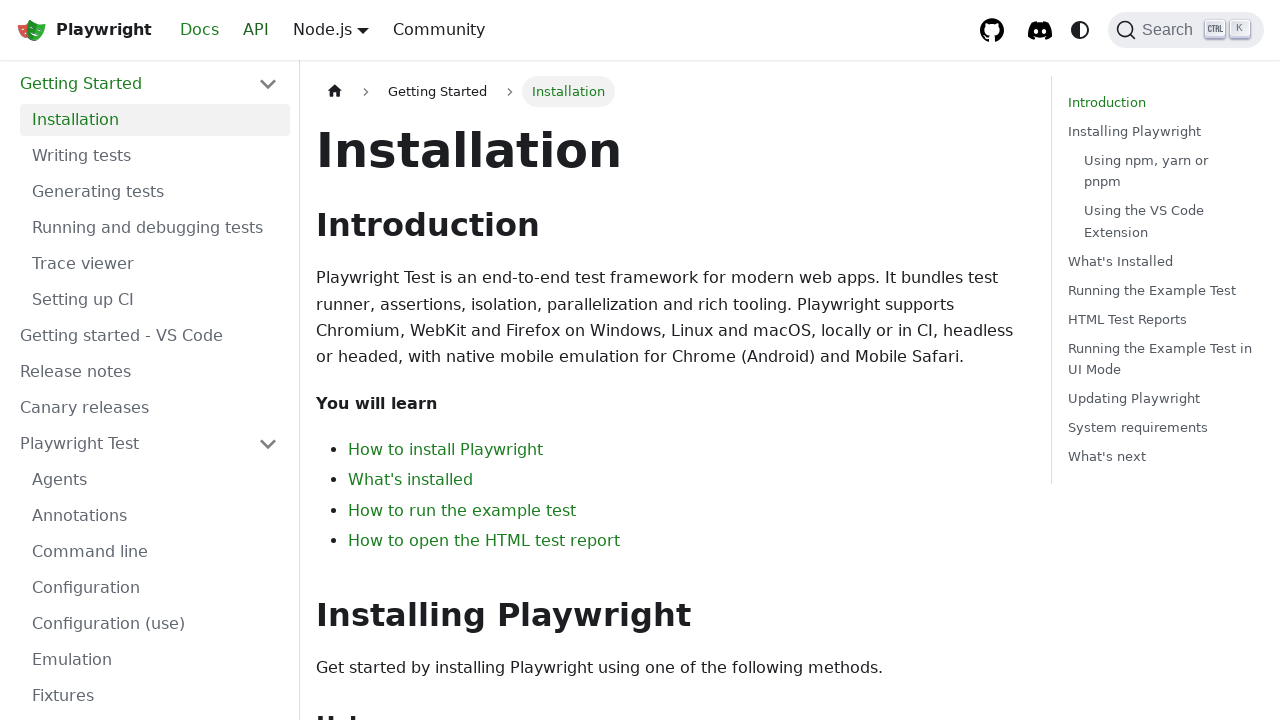

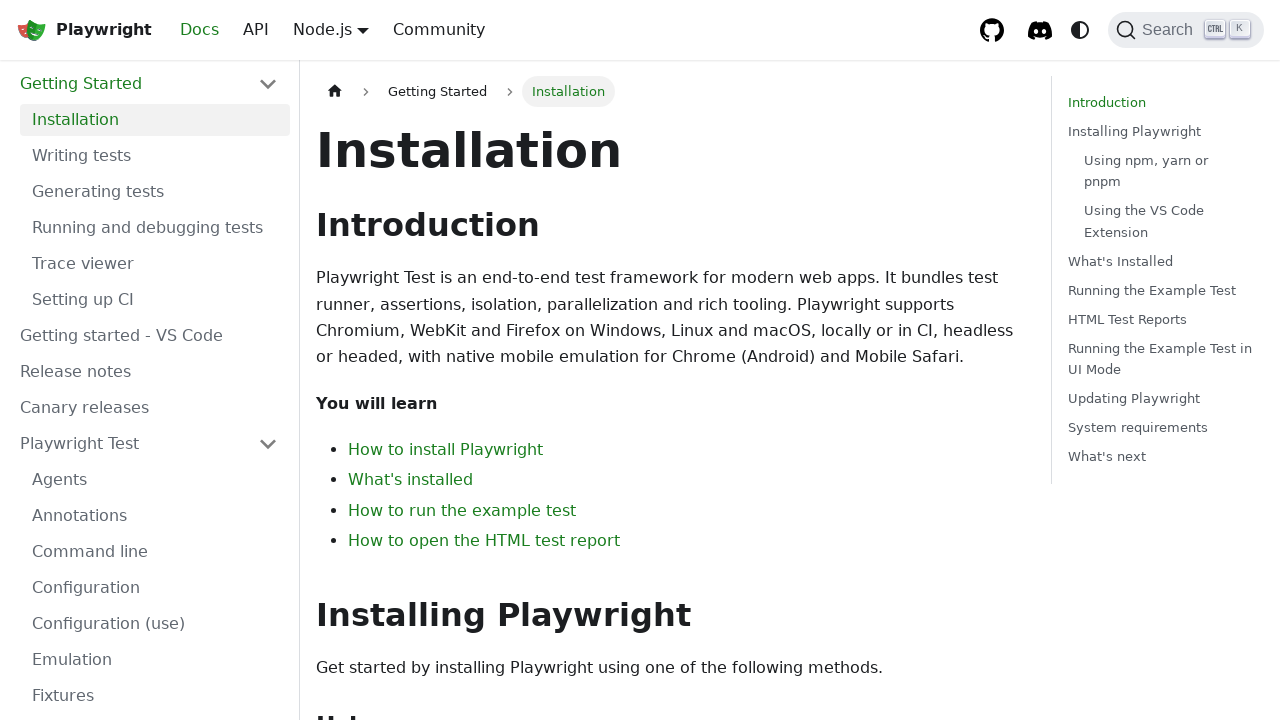